Tests handling of confirmation popup/alert by navigating to the alerts demo page, triggering a confirmation dialog, and dismissing it

Starting URL: https://demo.automationtesting.in/Alerts.html

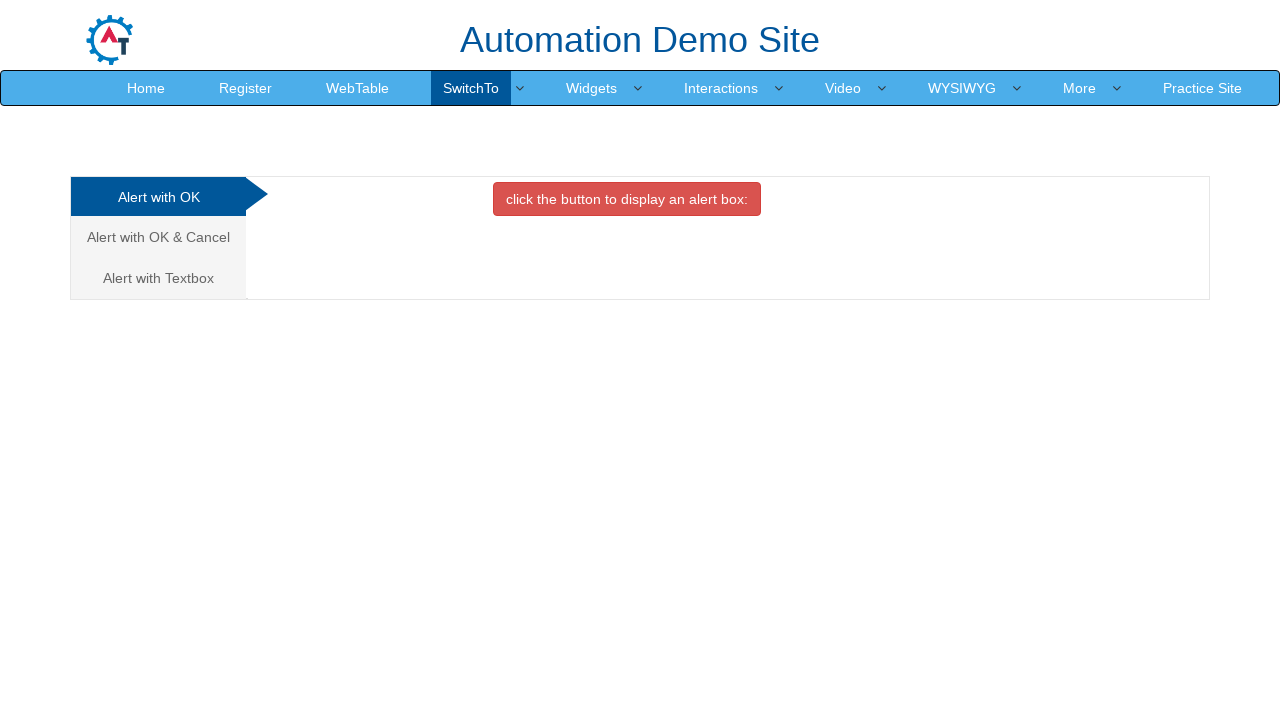

Clicked on the second tab for Alert with OK & Cancel at (158, 237) on (//a[@class='analystic'])[2]
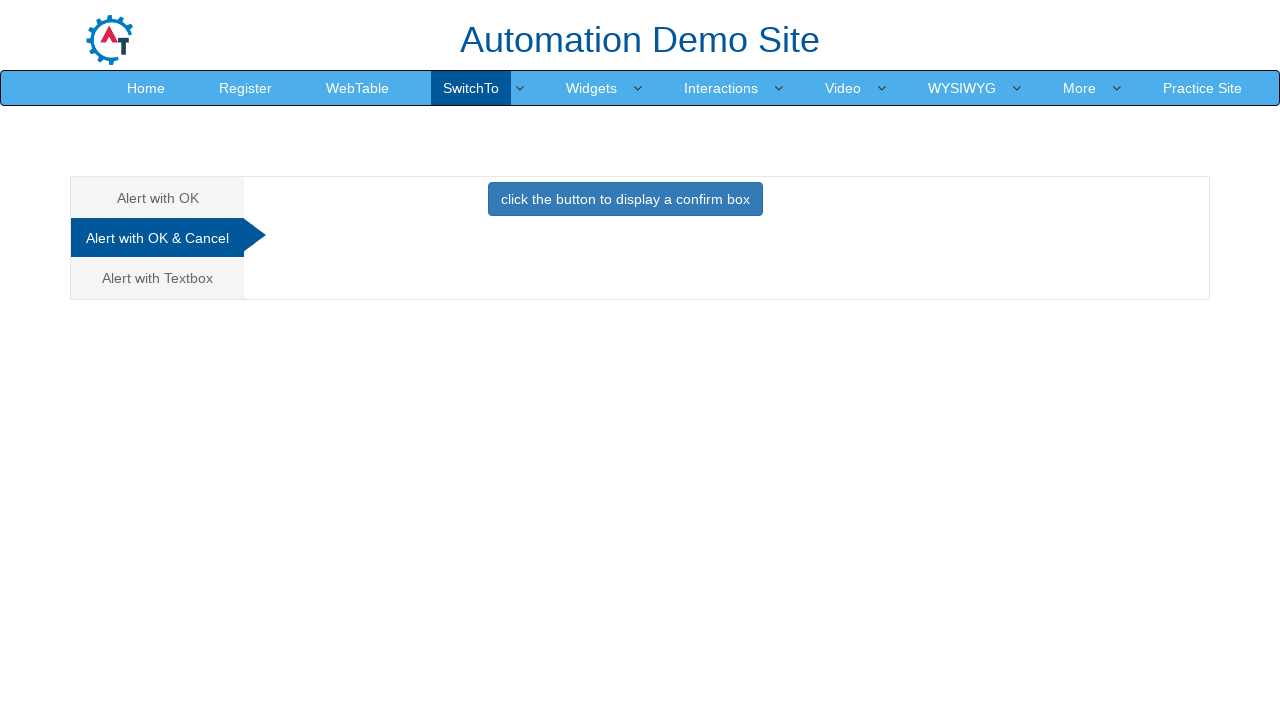

Clicked button to trigger confirmation alert at (625, 199) on xpath=//button[@class='btn btn-primary']
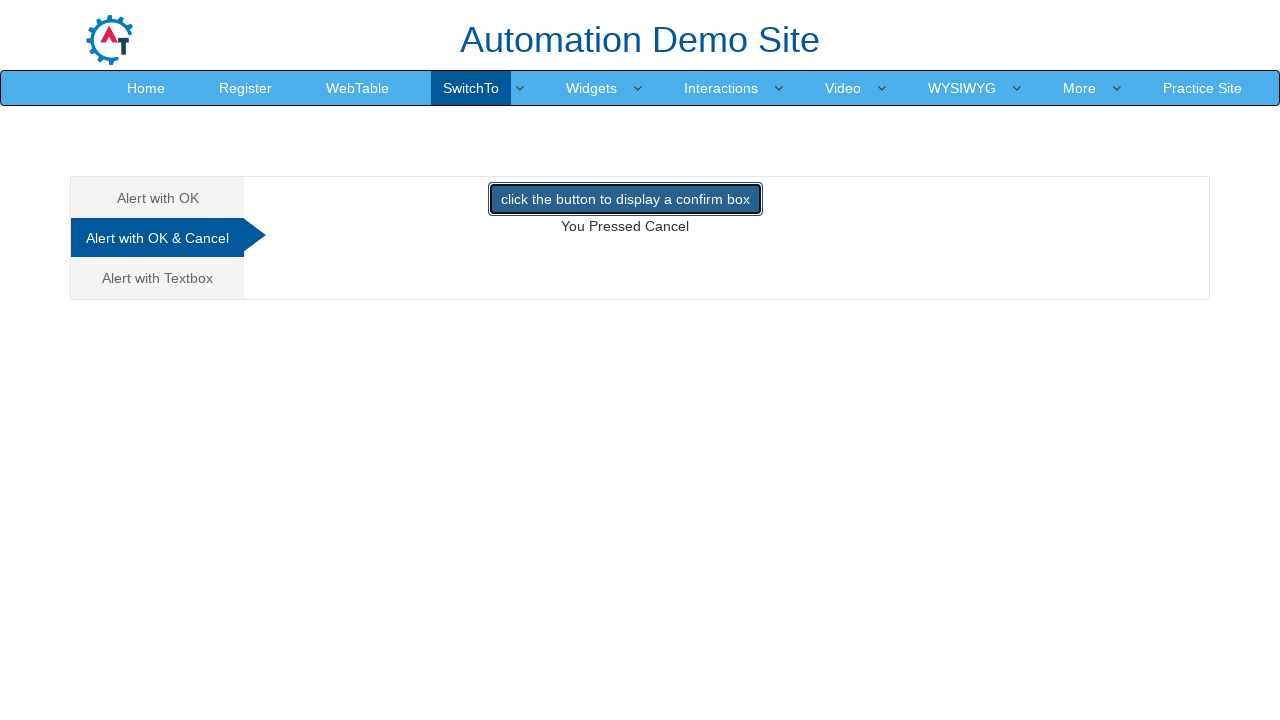

Set up dialog handler to dismiss confirmation popup
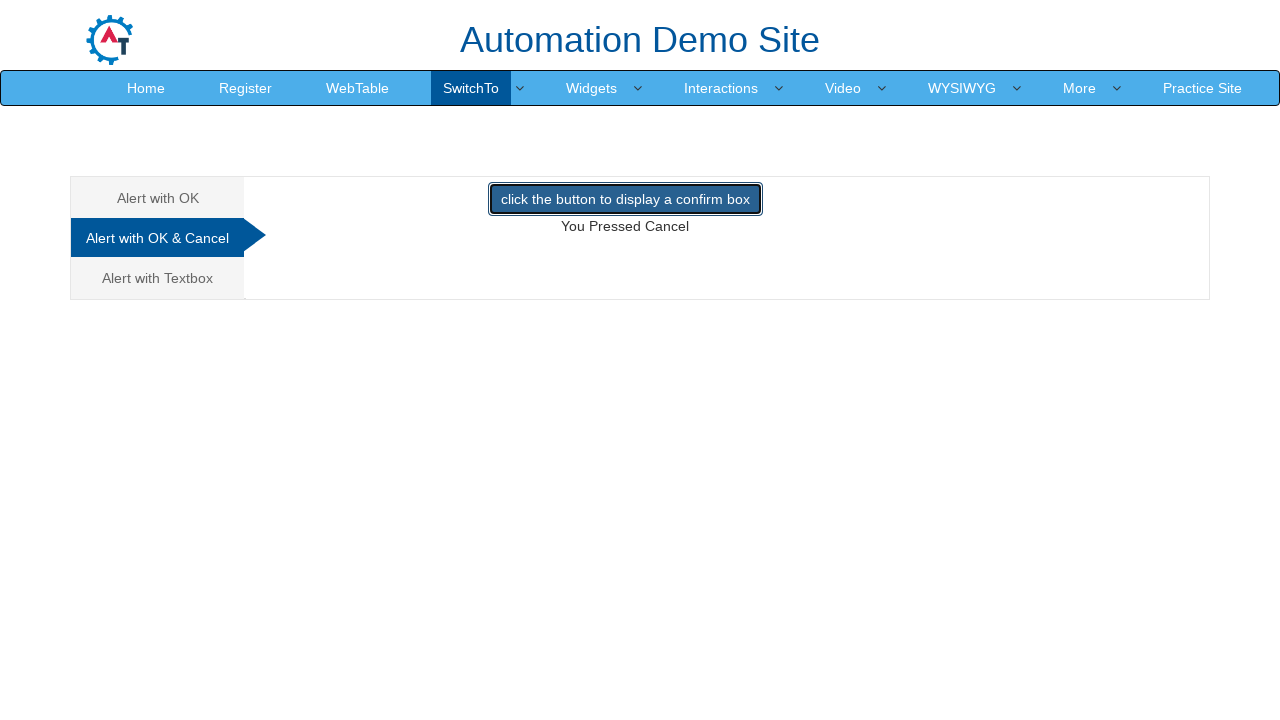

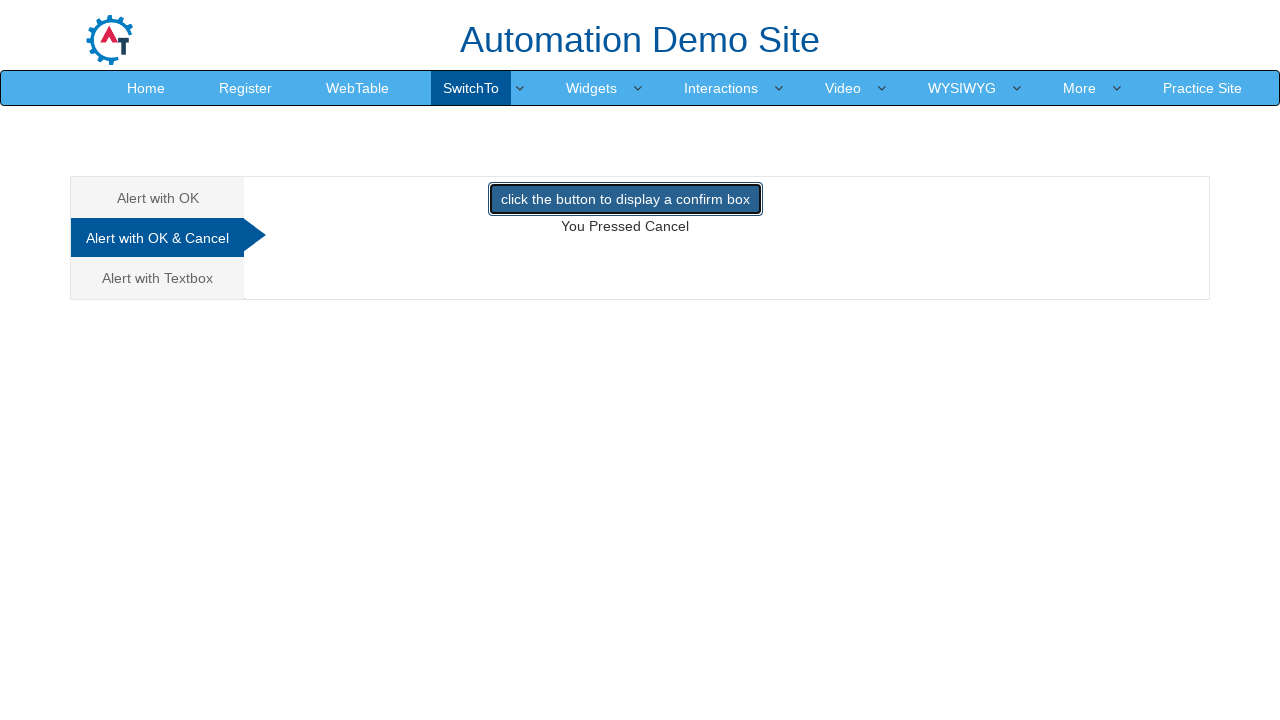